Tests a page with delayed element loading by clicking a button and verifying that a delayed element appears

Starting URL: https://qavbox.github.io/demo/delay/

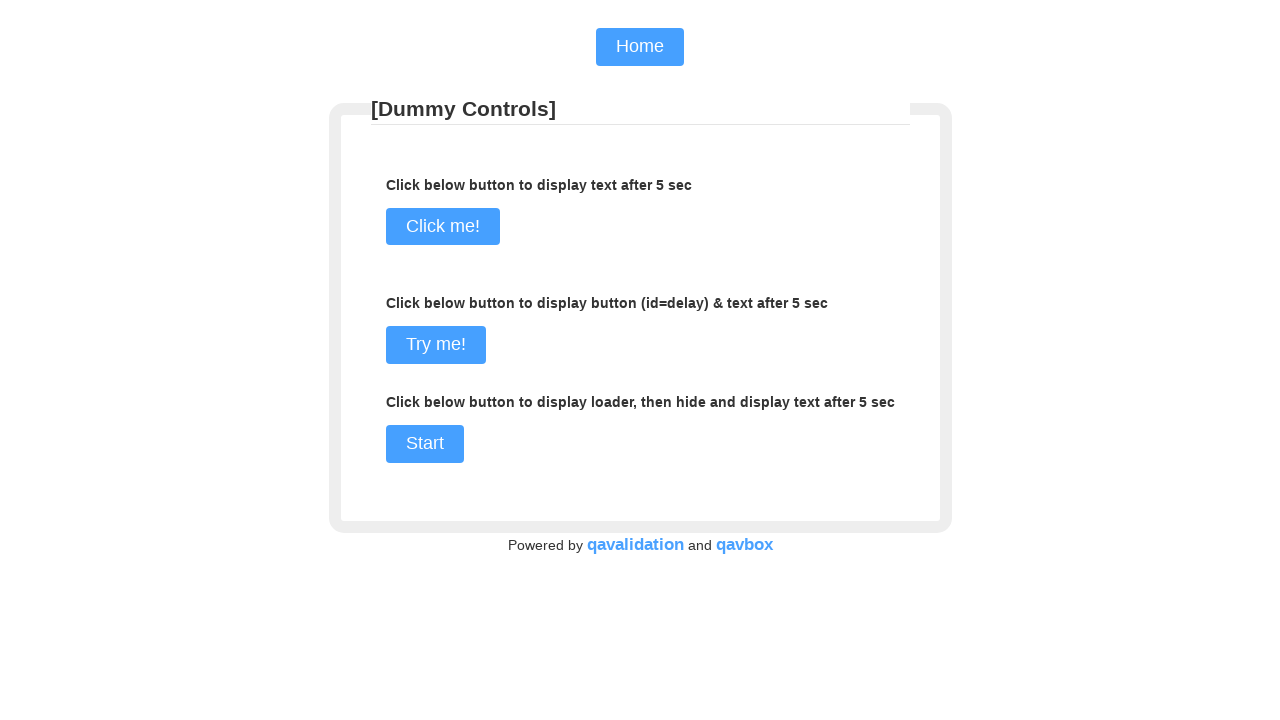

Clicked button to trigger delayed content loading at (442, 227) on xpath=//input[@class="btn" and @name="commit"]
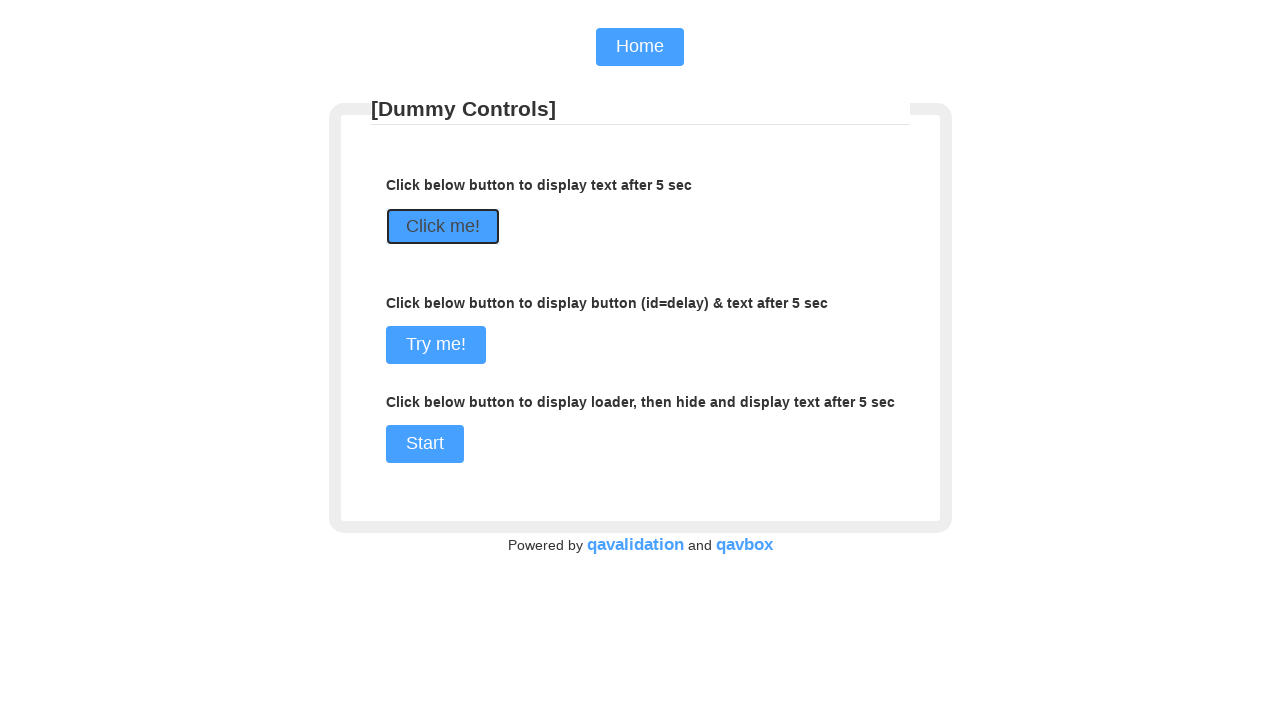

Delayed element appeared and was verified
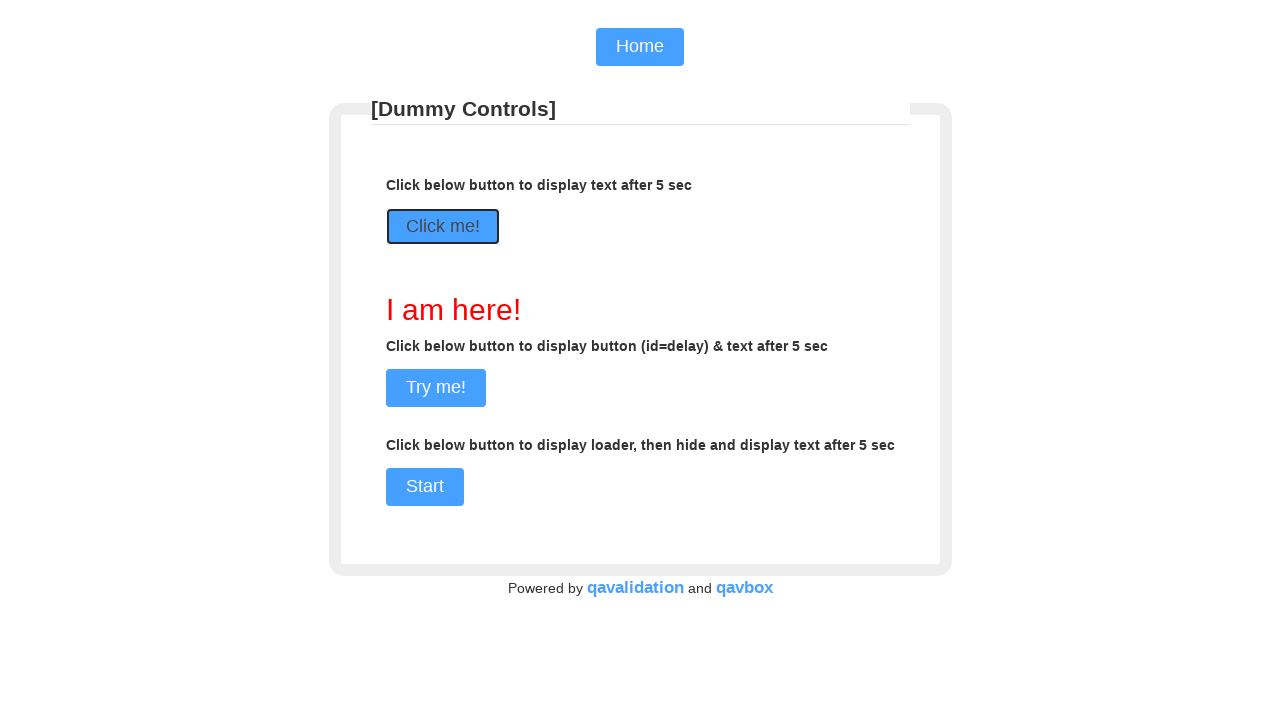

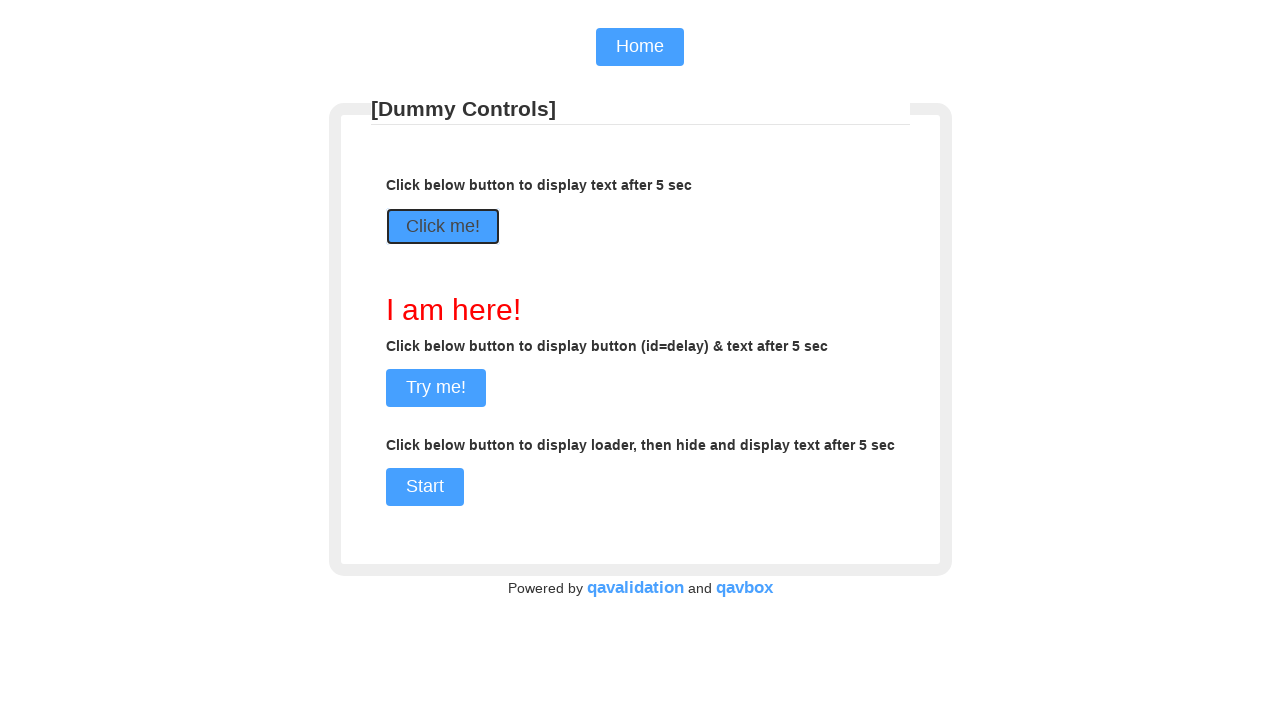